Tests navigation flow from homepage to Shop menu, then back to Home, and verifies the slider functionality by clicking the next arrow on the homepage slider.

Starting URL: https://practice.automationtesting.in/

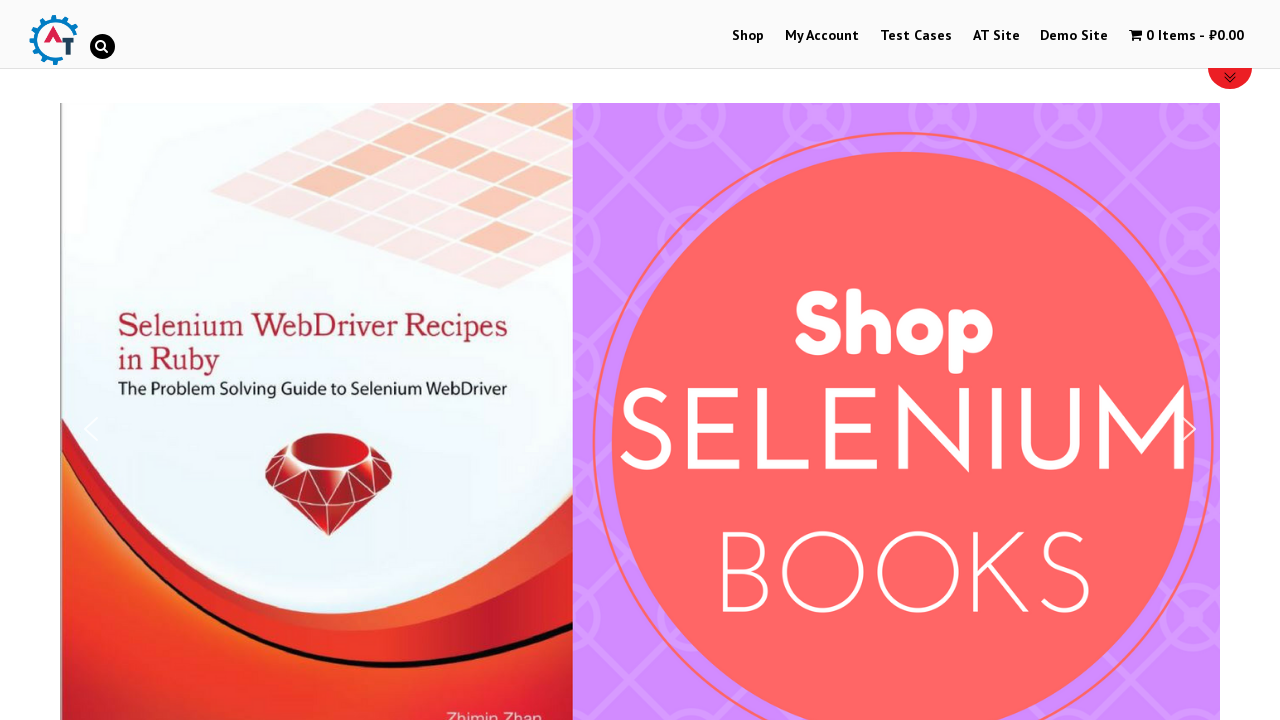

Clicked on Shop menu item at (748, 36) on li#menu-item-40
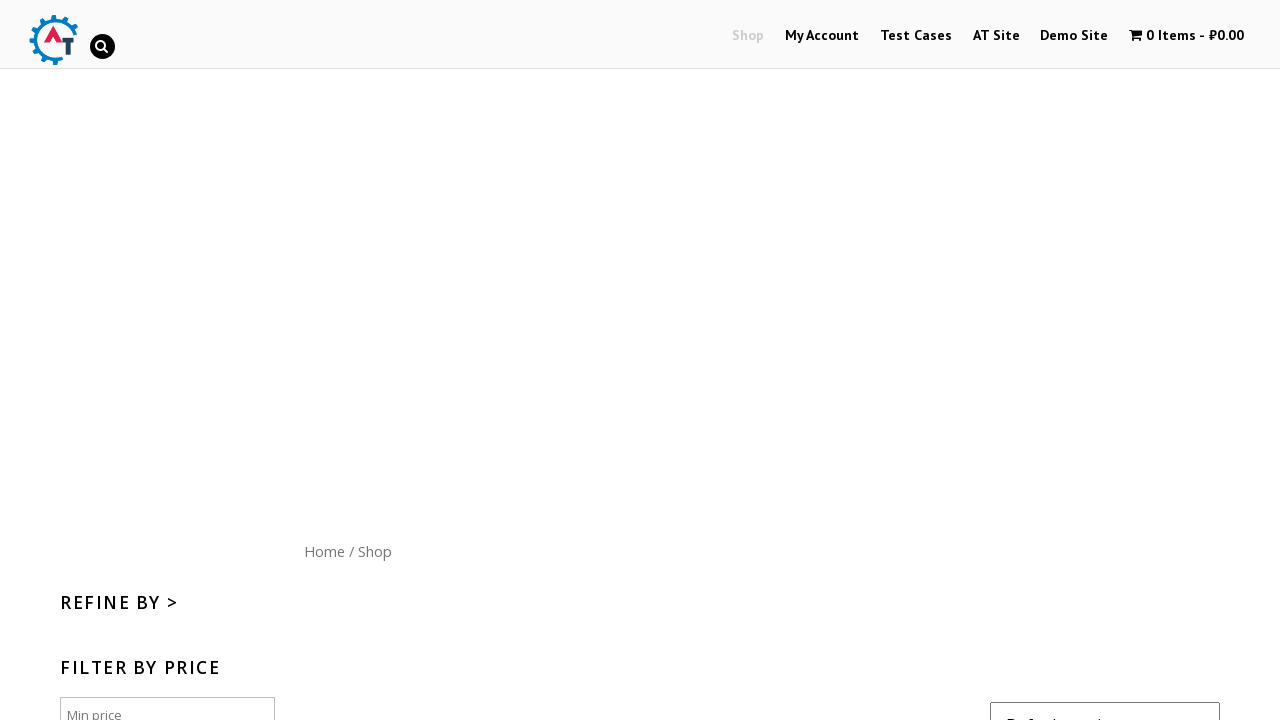

Clicked on Home link to navigate back to homepage at (324, 551) on text=Home
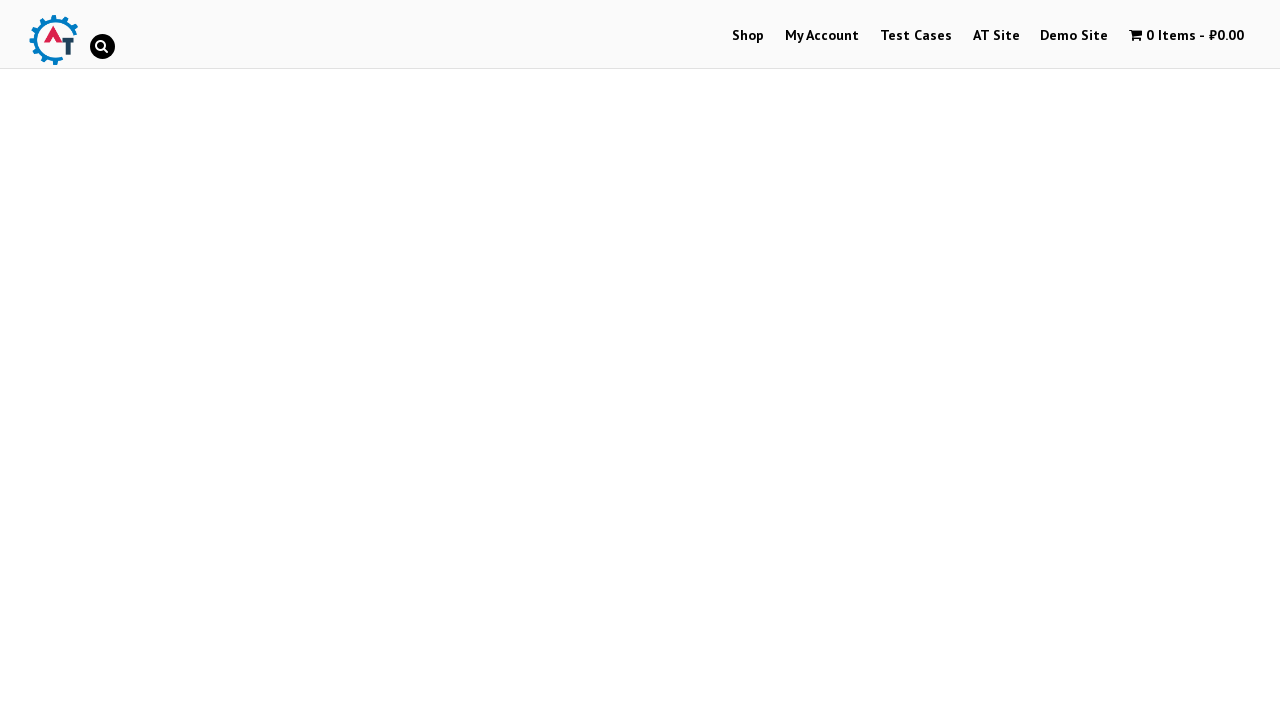

Waited for slider next arrow to be visible
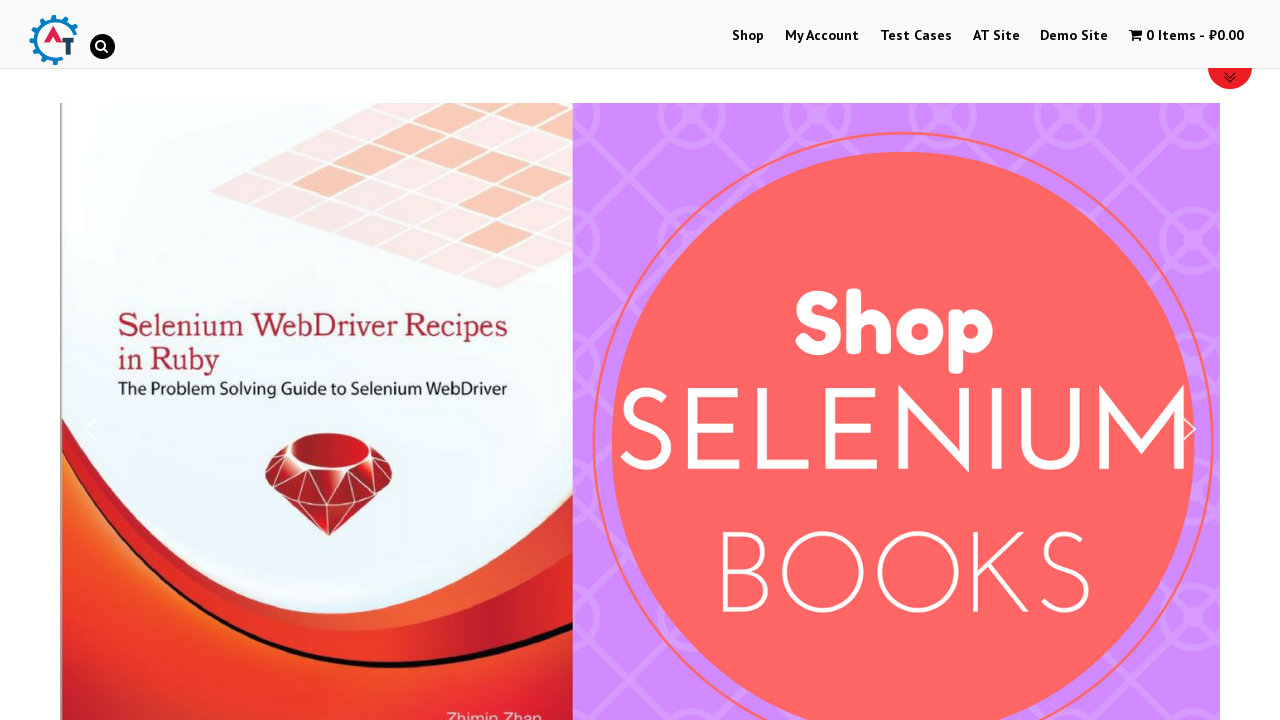

Clicked the next arrow on homepage slider at (1189, 429) on #n2-ss-6-arrow-next
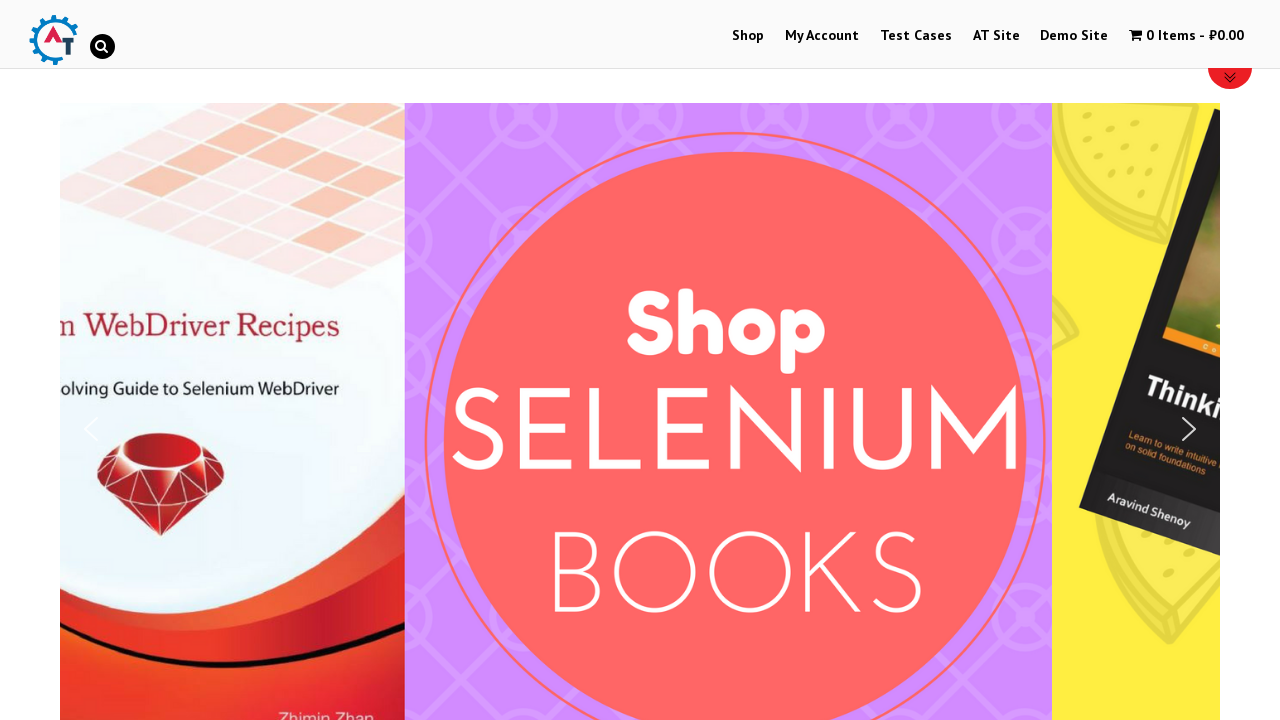

Verified that slider next arrow is displayed
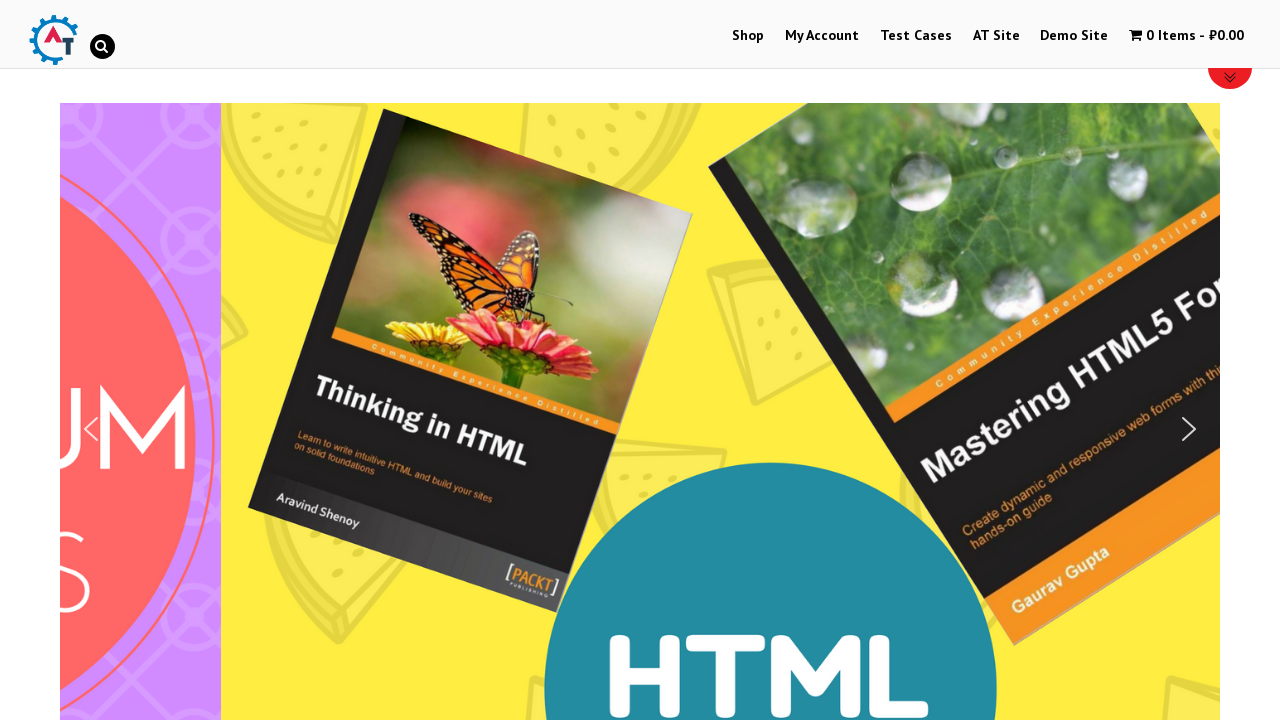

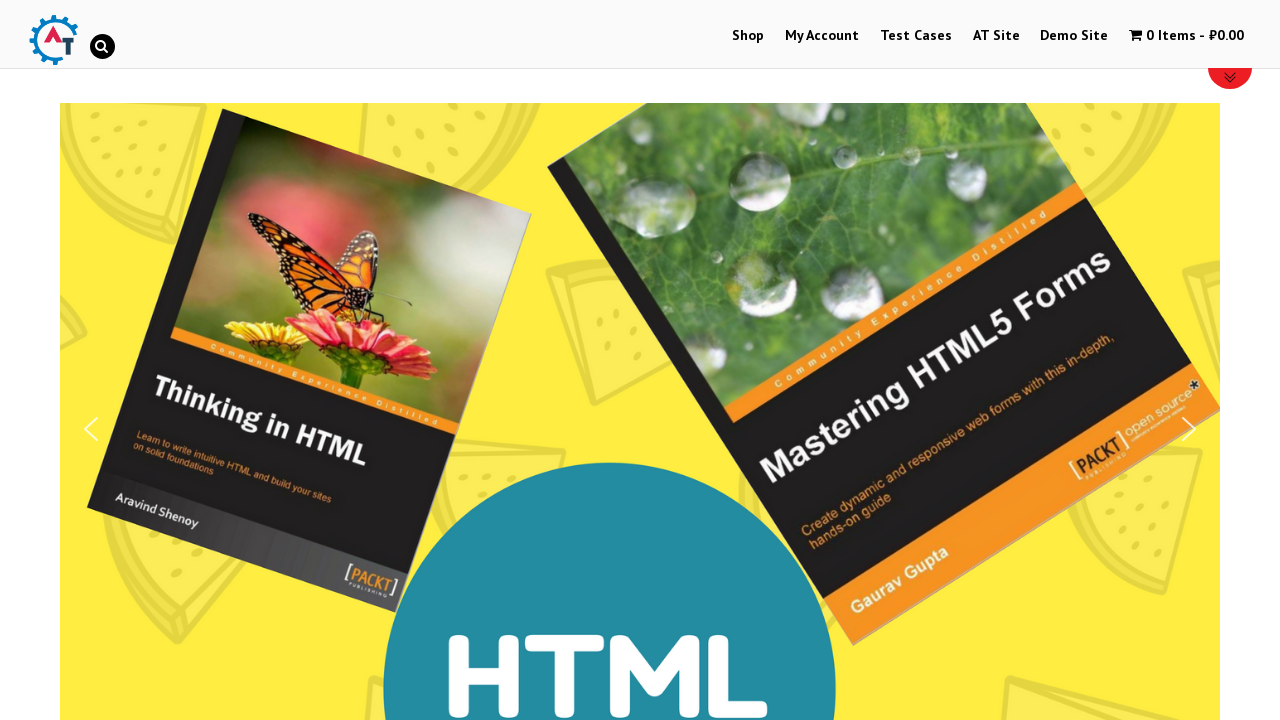